Opens the Demoblaze e-commerce demo site and verifies that links are present on the page

Starting URL: https://demoblaze.com/index.html

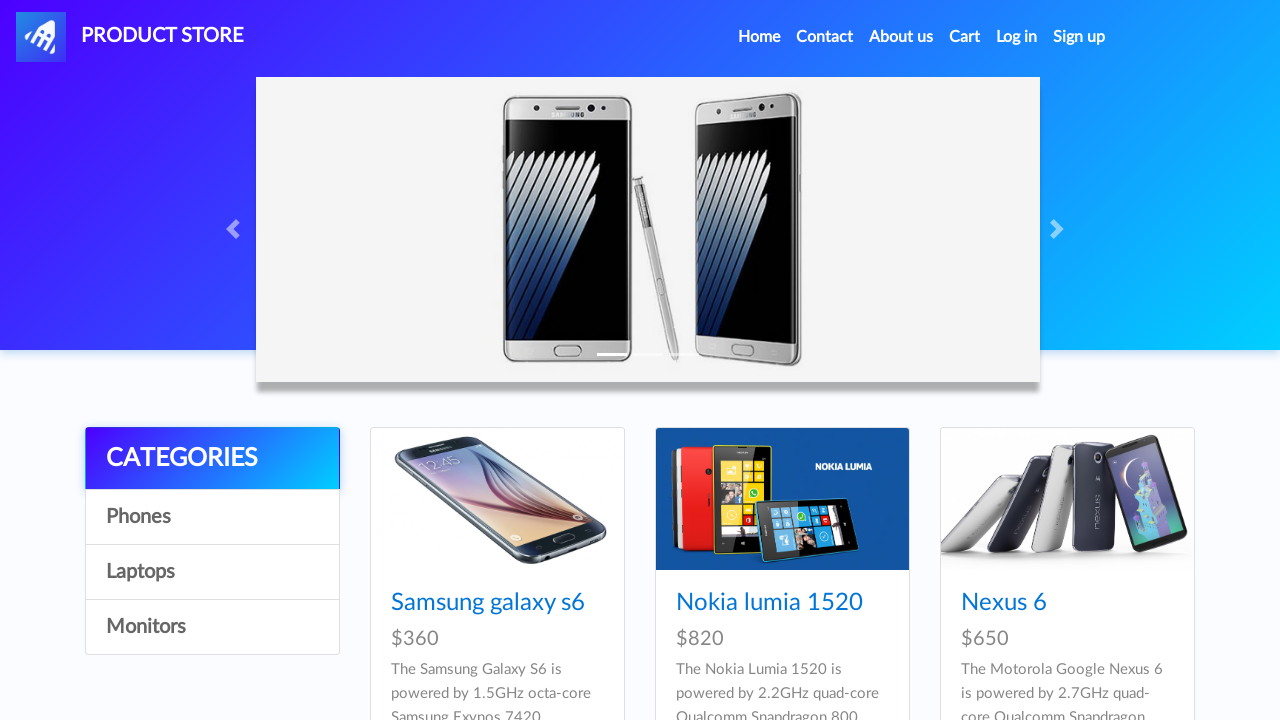

Navigated to Demoblaze e-commerce demo site
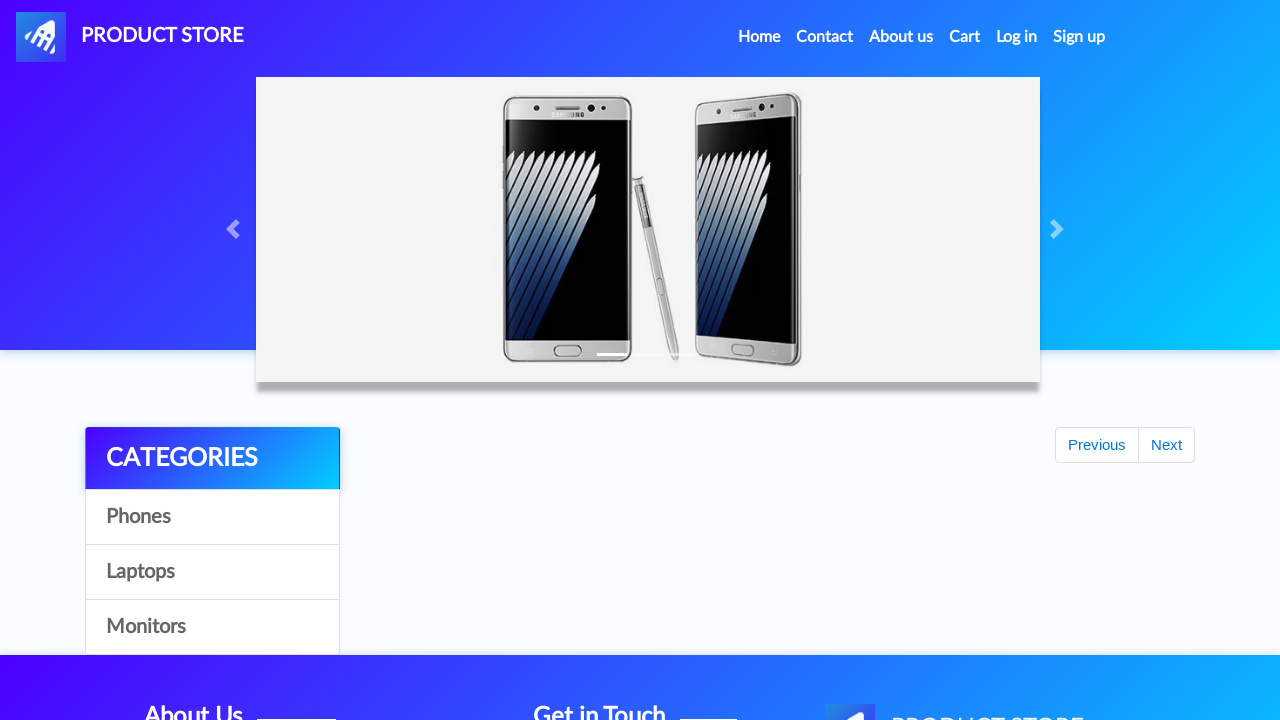

Waited for links to be present on the page
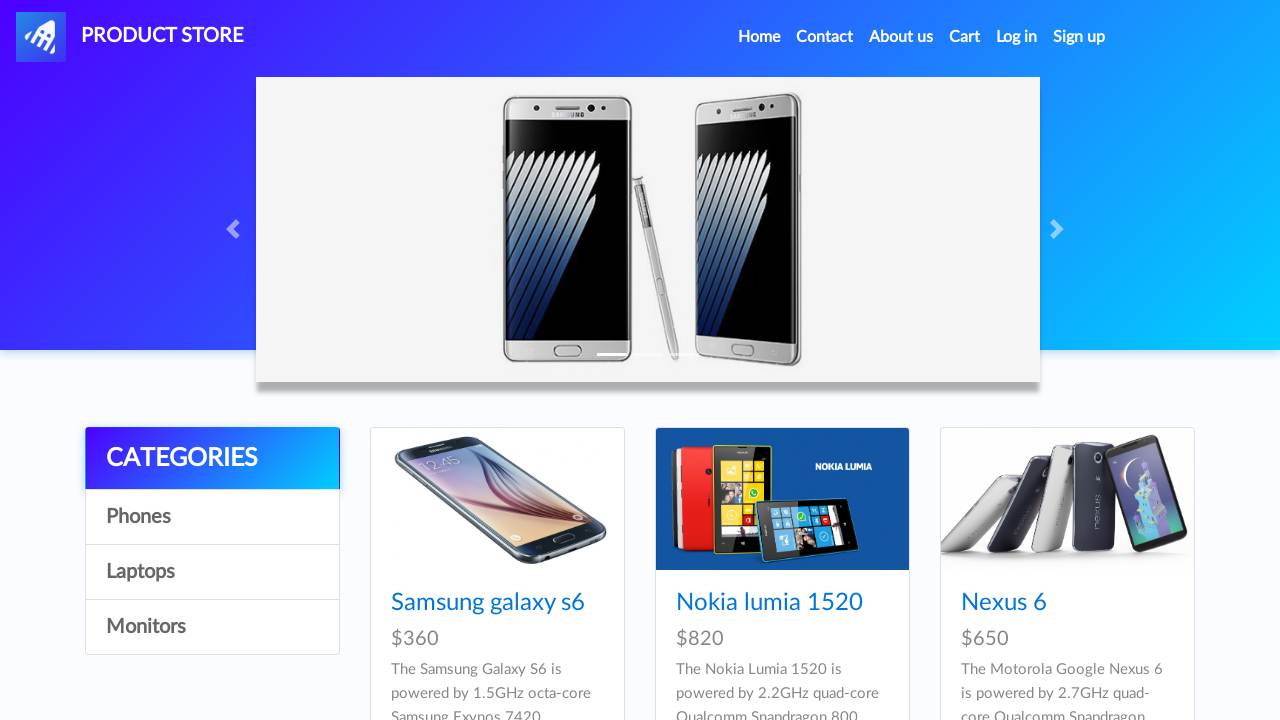

Retrieved all links from the page - found 33 links
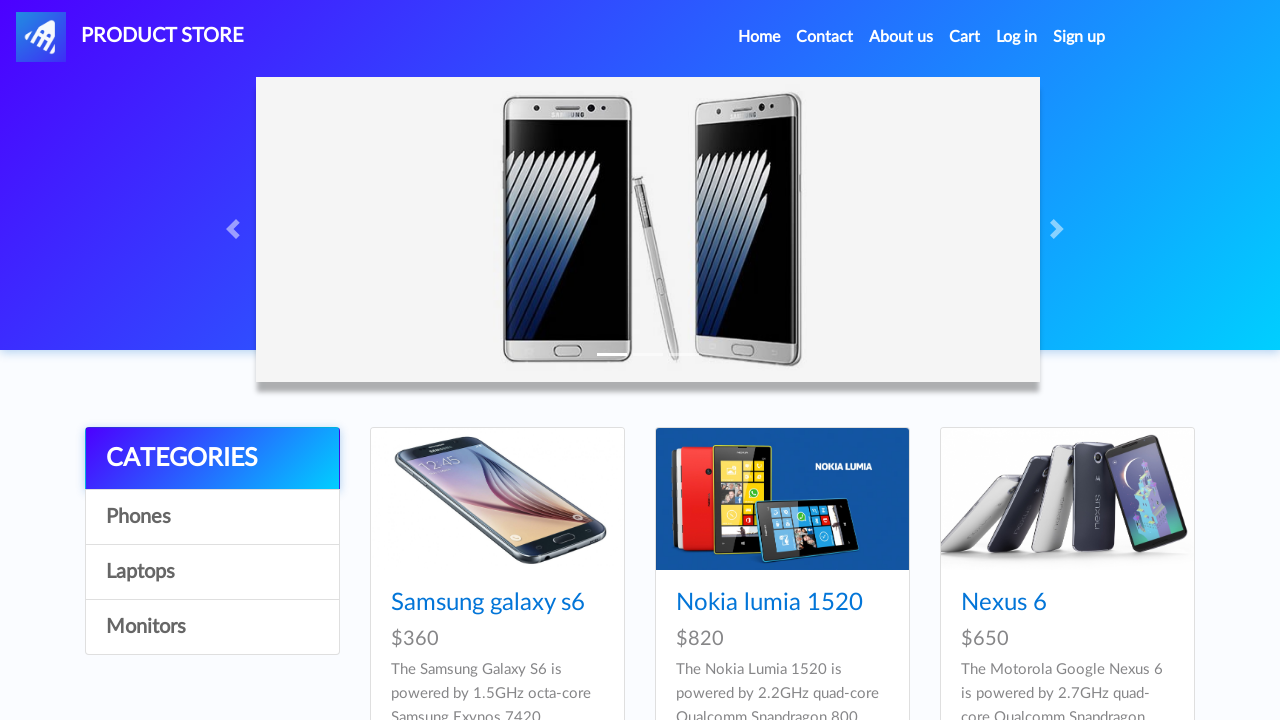

Verified that links are present on the page
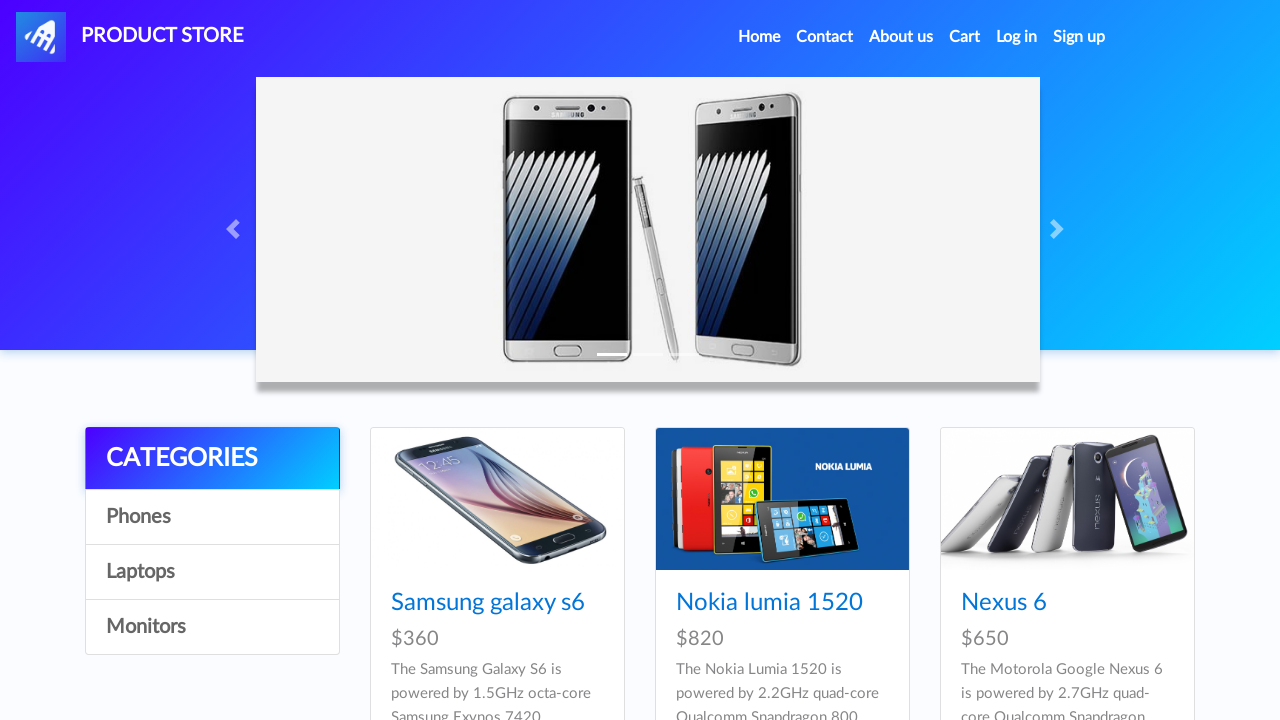

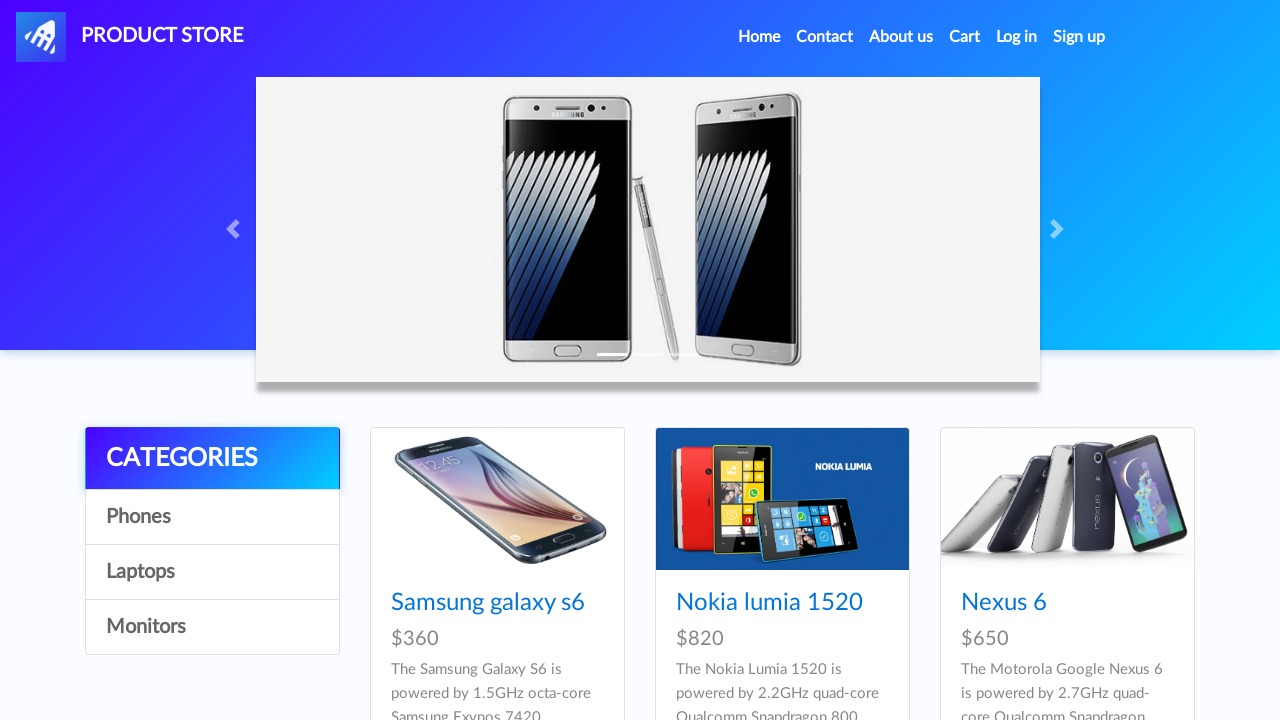